Tests different click actions on a demo page: double-click, right-click (context click), and regular click on three separate buttons, verifying Playwright's action capabilities.

Starting URL: https://demoqa.com/buttons

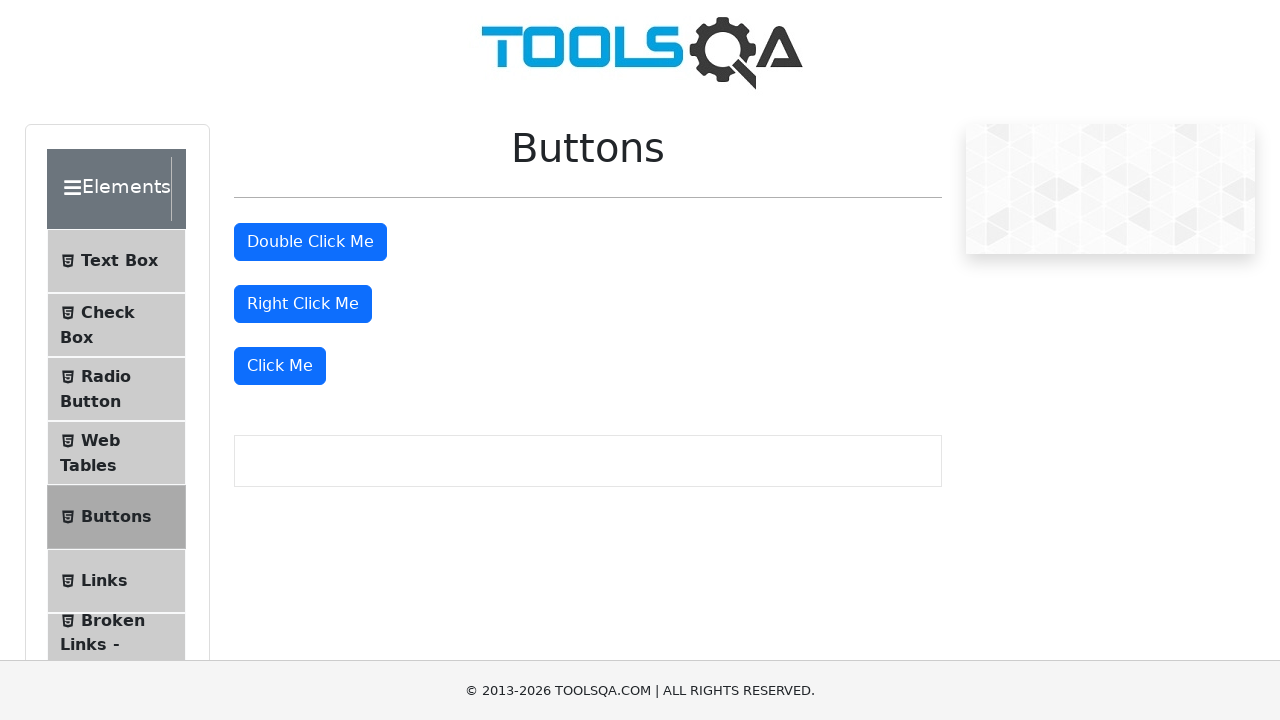

Double-clicked the 'Double Click Me' button at (310, 242) on #doubleClickBtn
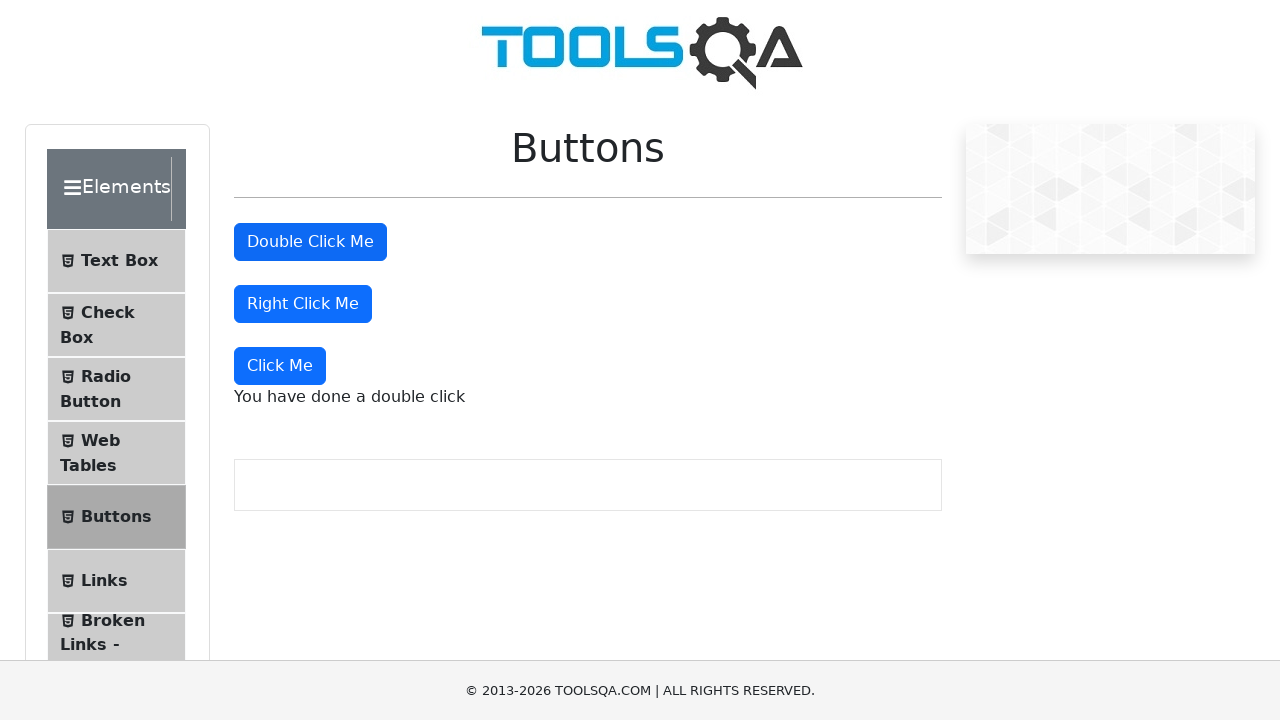

Right-clicked the 'Right Click Me' button at (303, 304) on #rightClickBtn
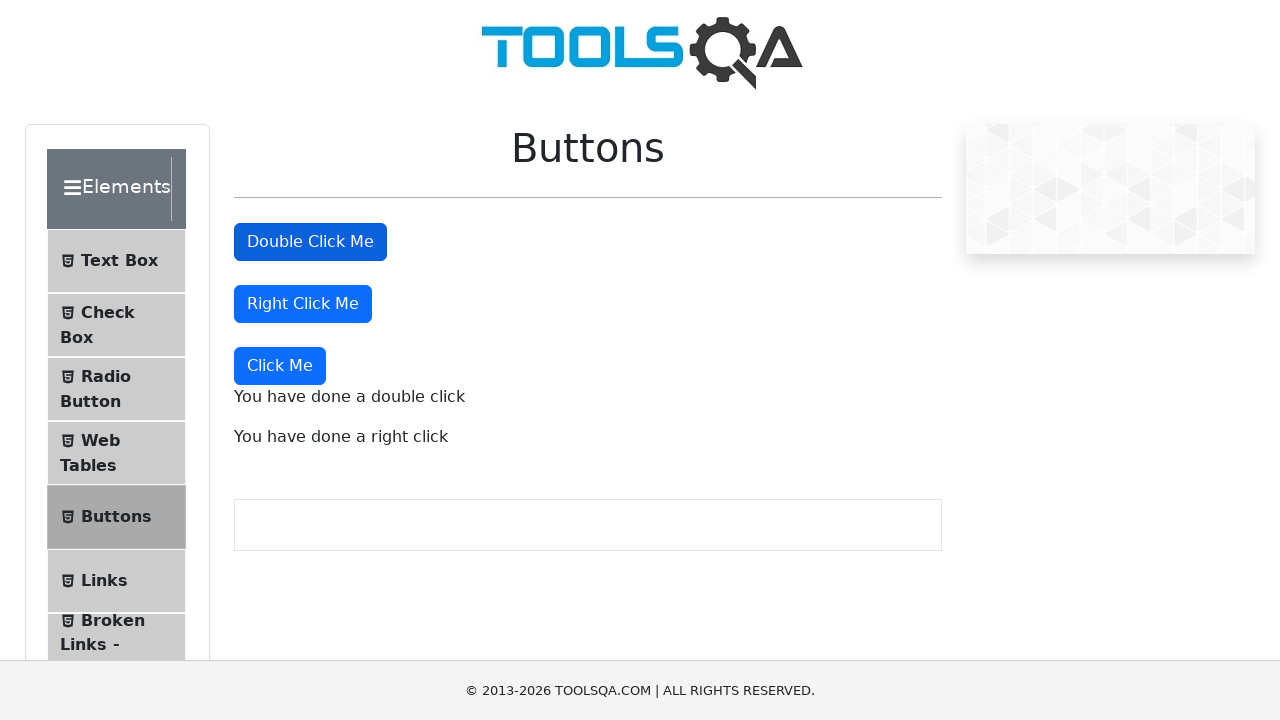

Clicked the 'Click Me' button at (280, 366) on xpath=//button[text()='Click Me']
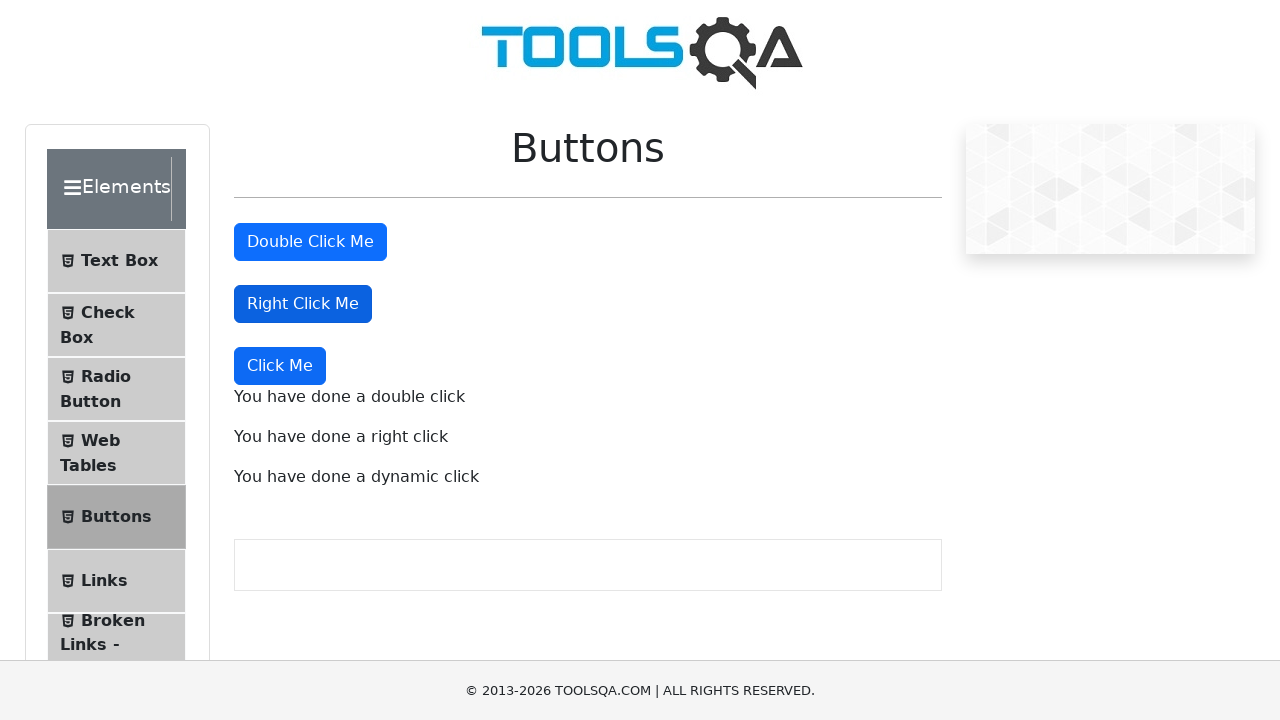

Double-click success message appeared
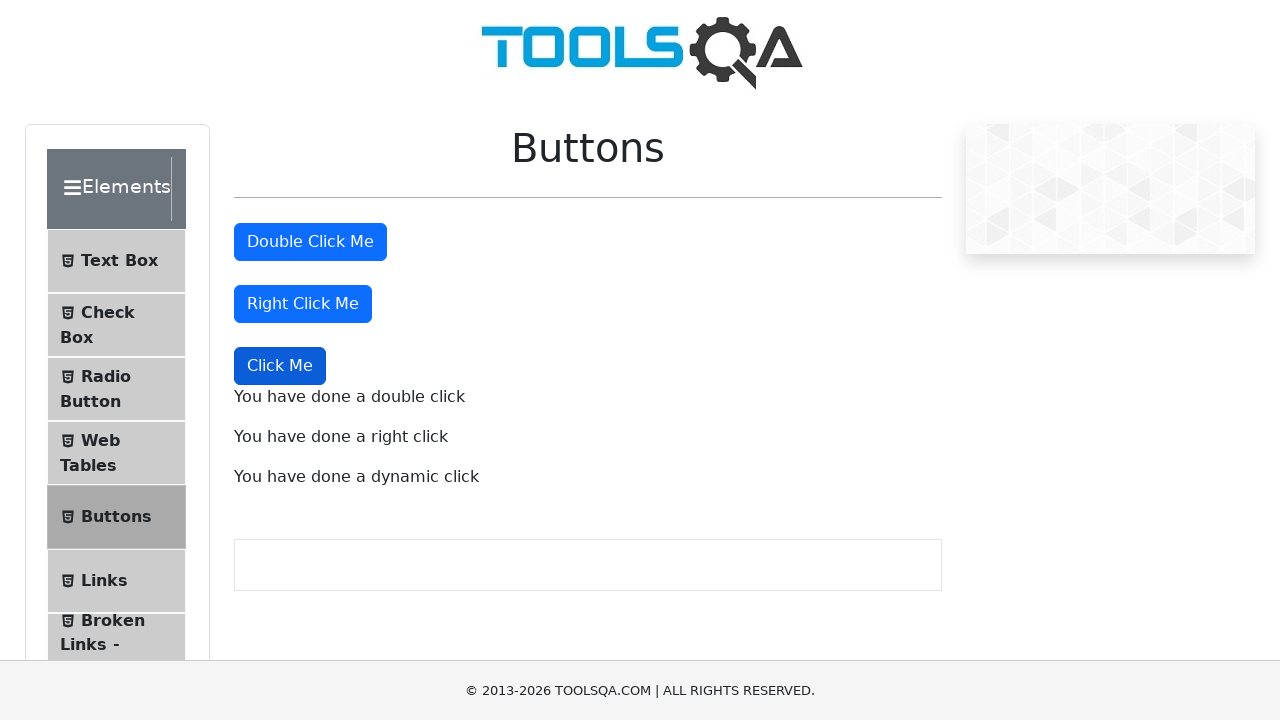

Right-click success message appeared
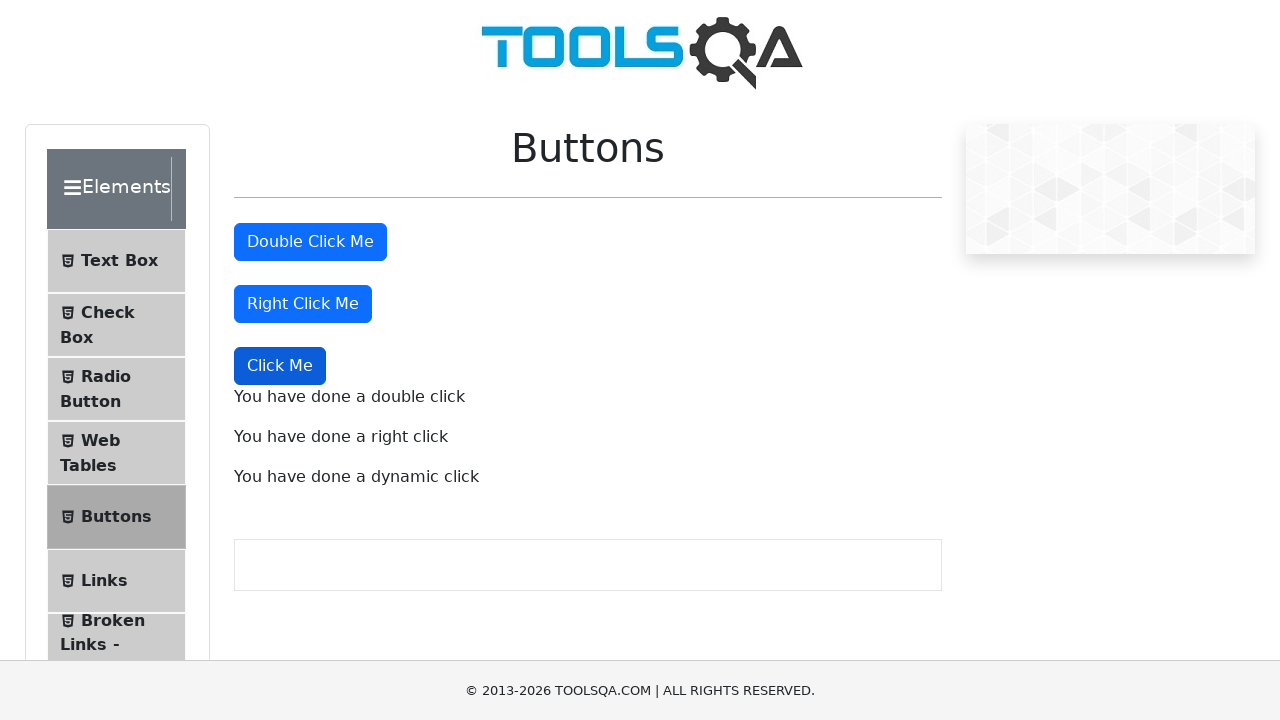

Regular click success message appeared
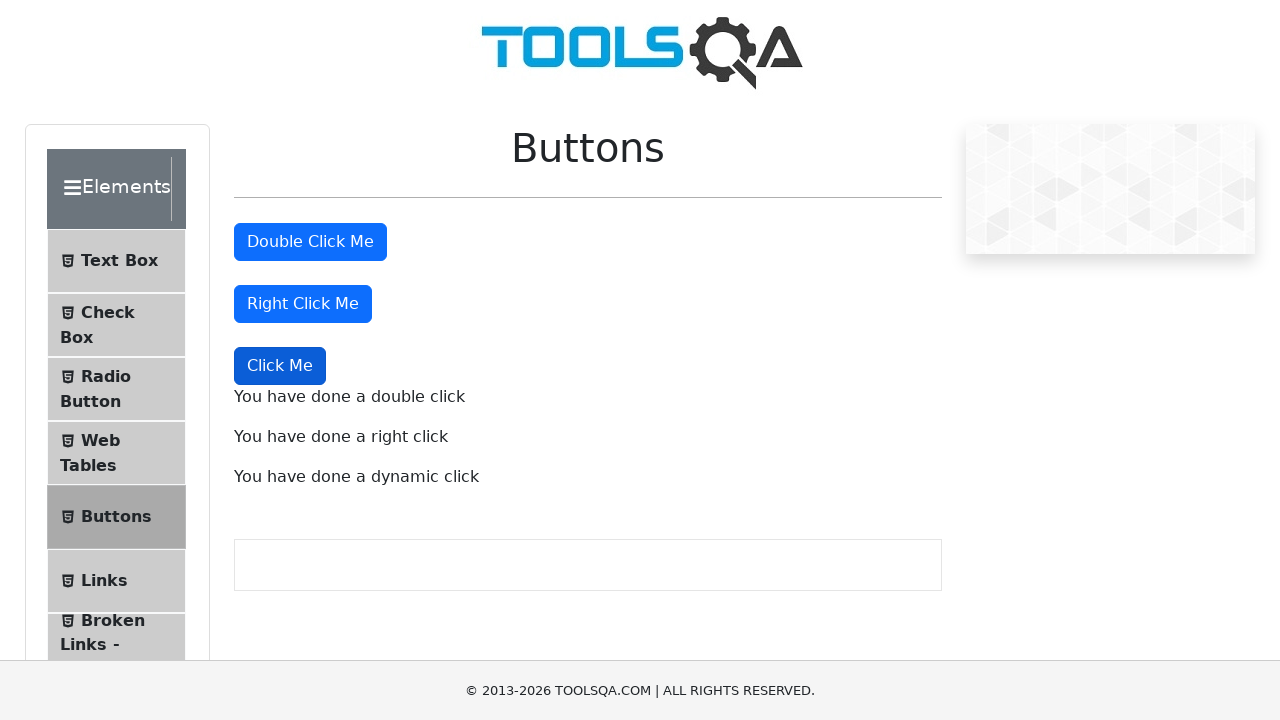

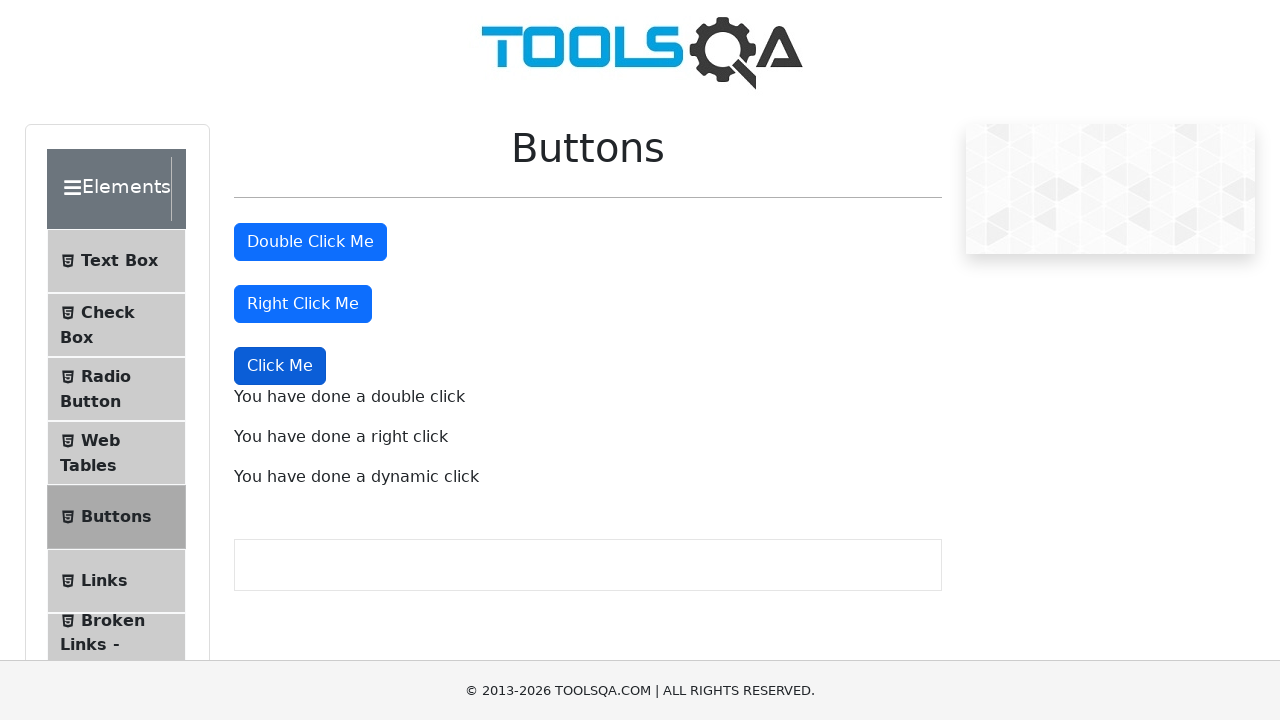